Tests that a todo item is removed when an empty string is entered during editing

Starting URL: https://demo.playwright.dev/todomvc

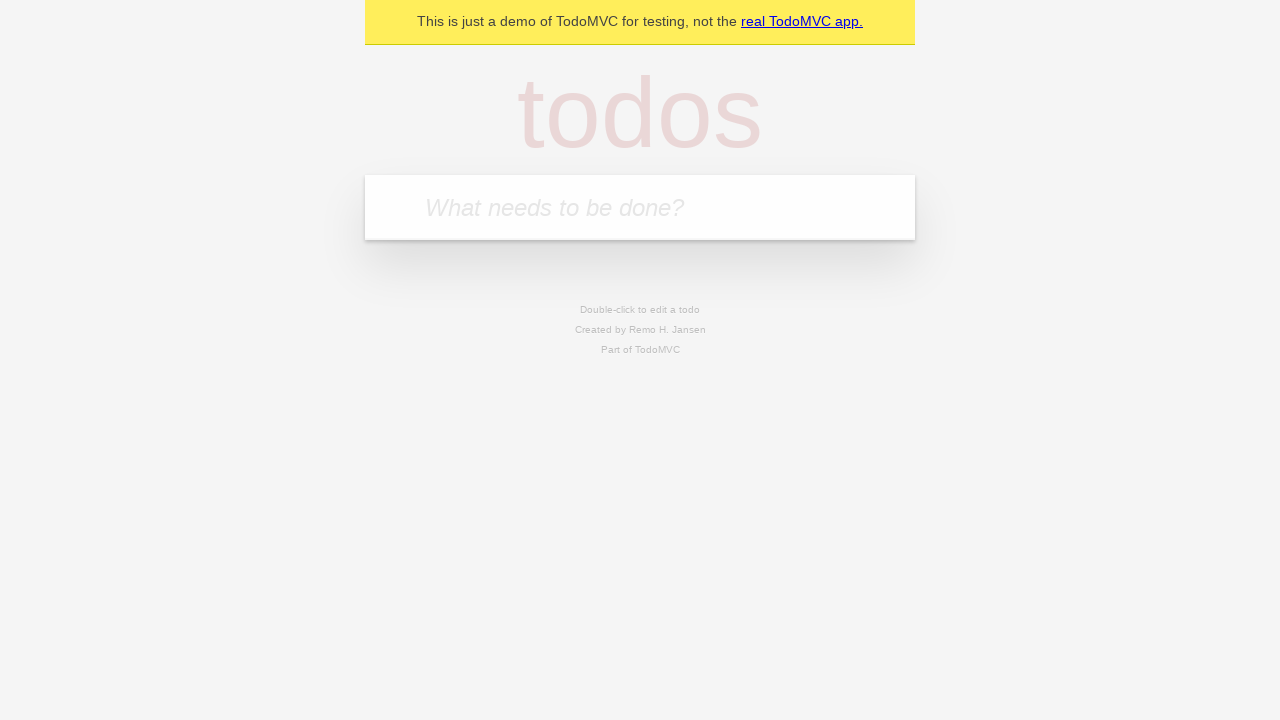

Filled todo input with 'buy some cheese' on internal:attr=[placeholder="What needs to be done?"i]
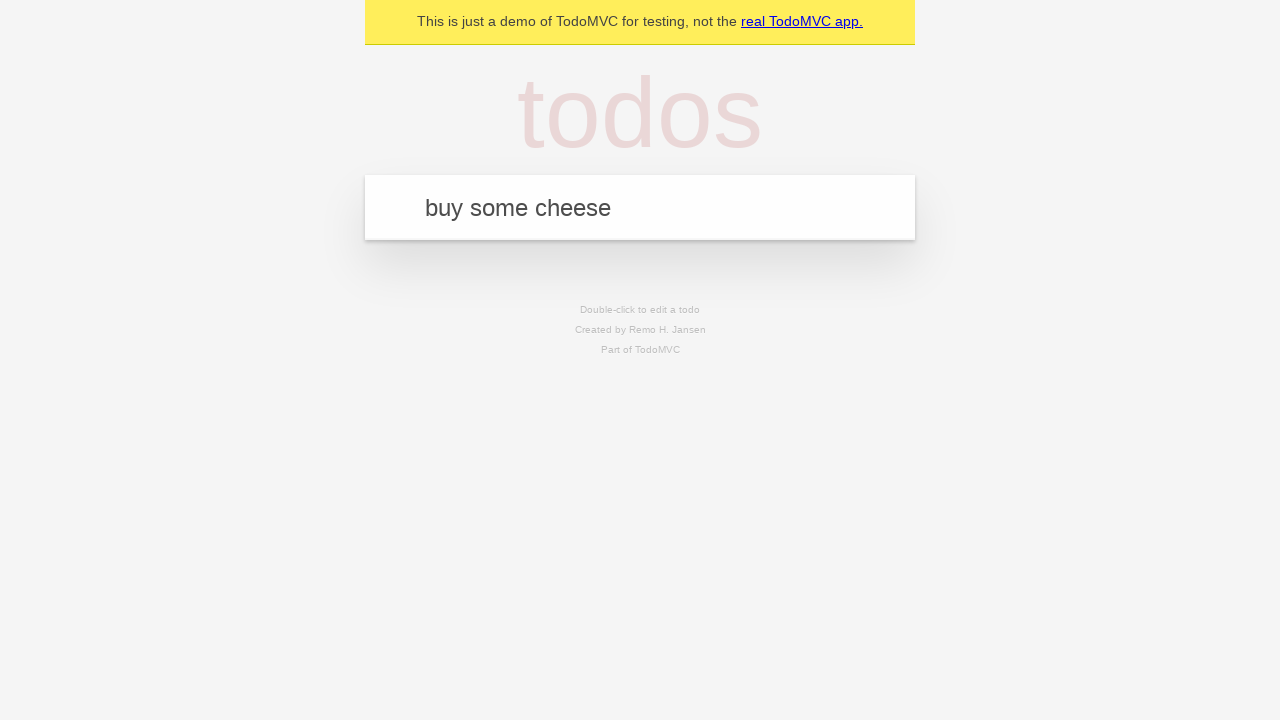

Pressed Enter to add first todo item on internal:attr=[placeholder="What needs to be done?"i]
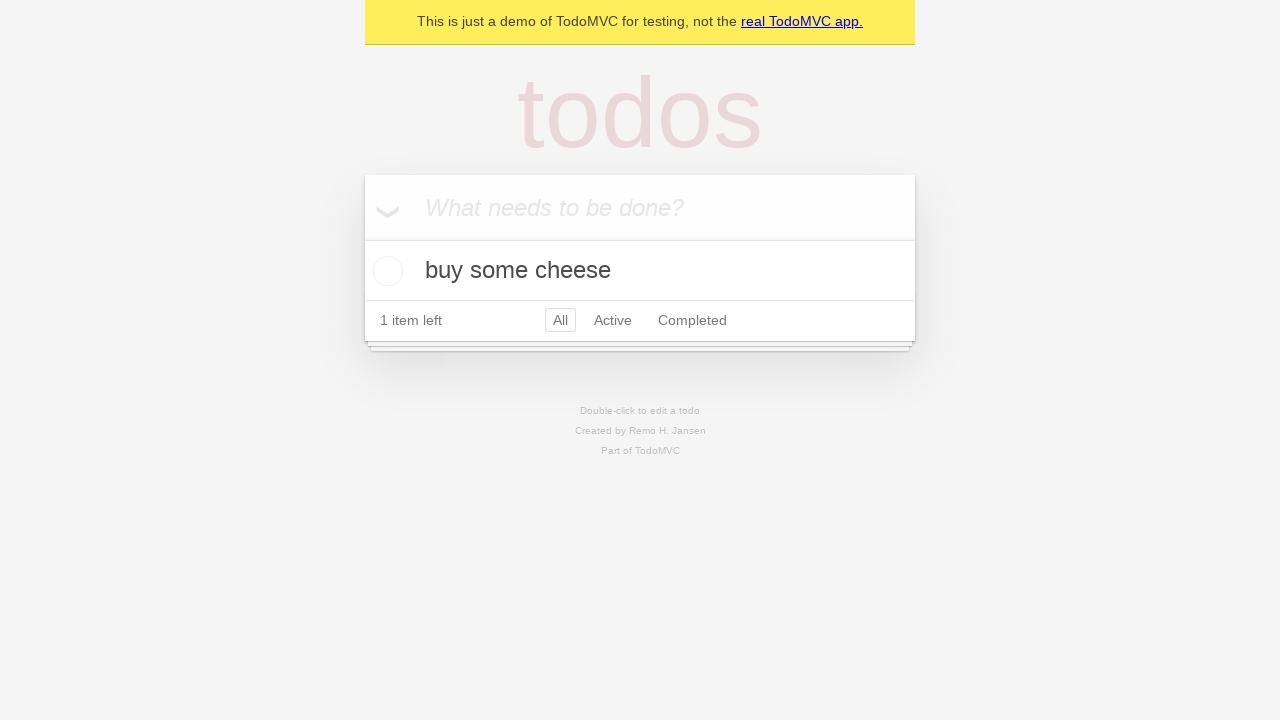

Filled todo input with 'feed the cat' on internal:attr=[placeholder="What needs to be done?"i]
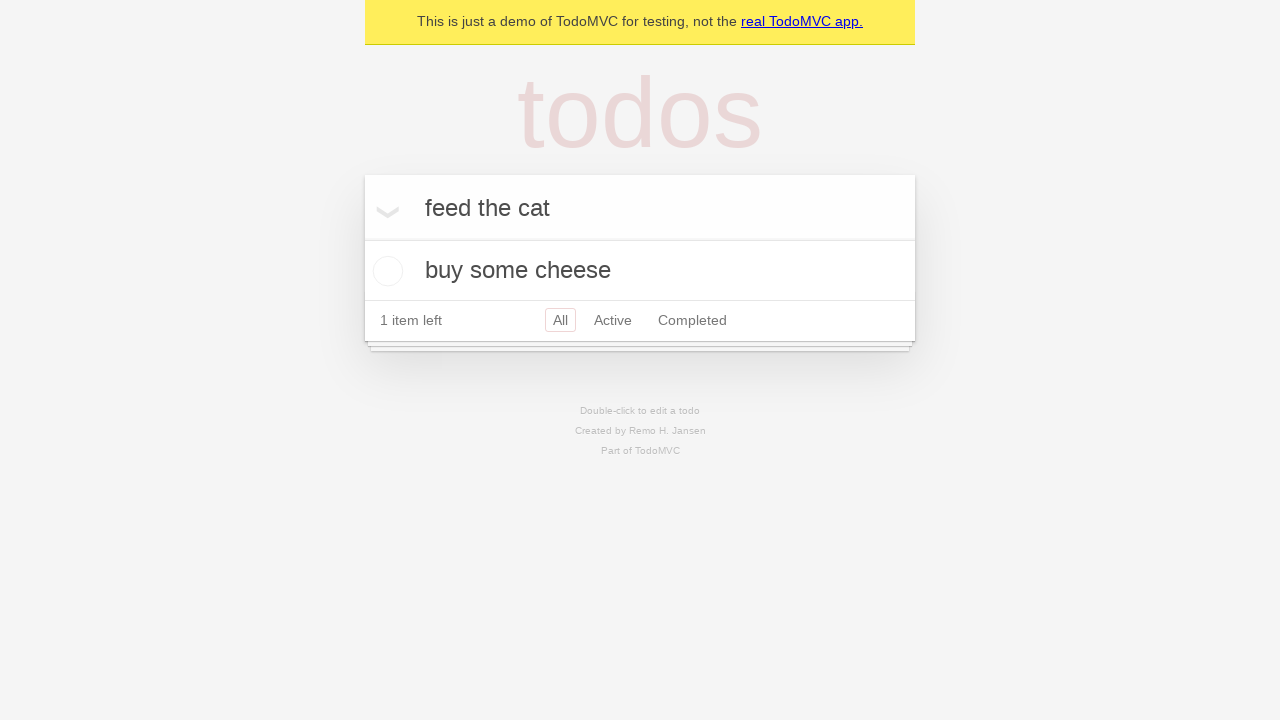

Pressed Enter to add second todo item on internal:attr=[placeholder="What needs to be done?"i]
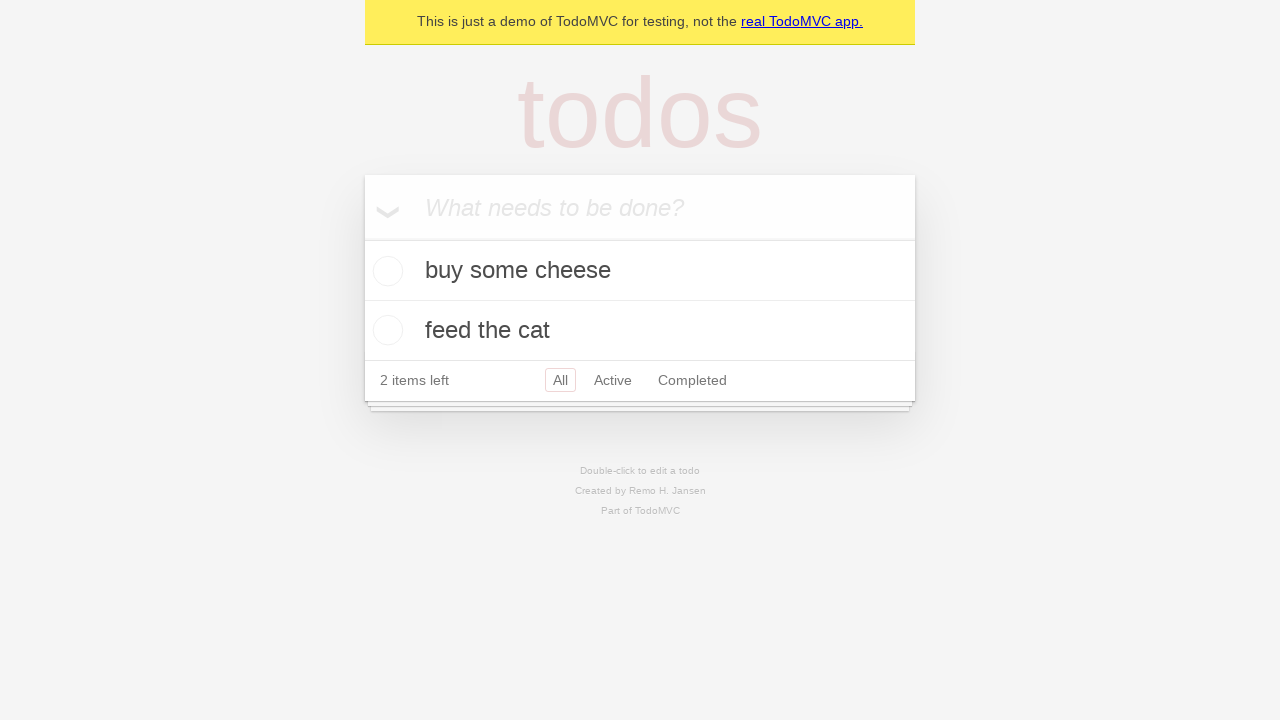

Filled todo input with 'book a doctors appointment' on internal:attr=[placeholder="What needs to be done?"i]
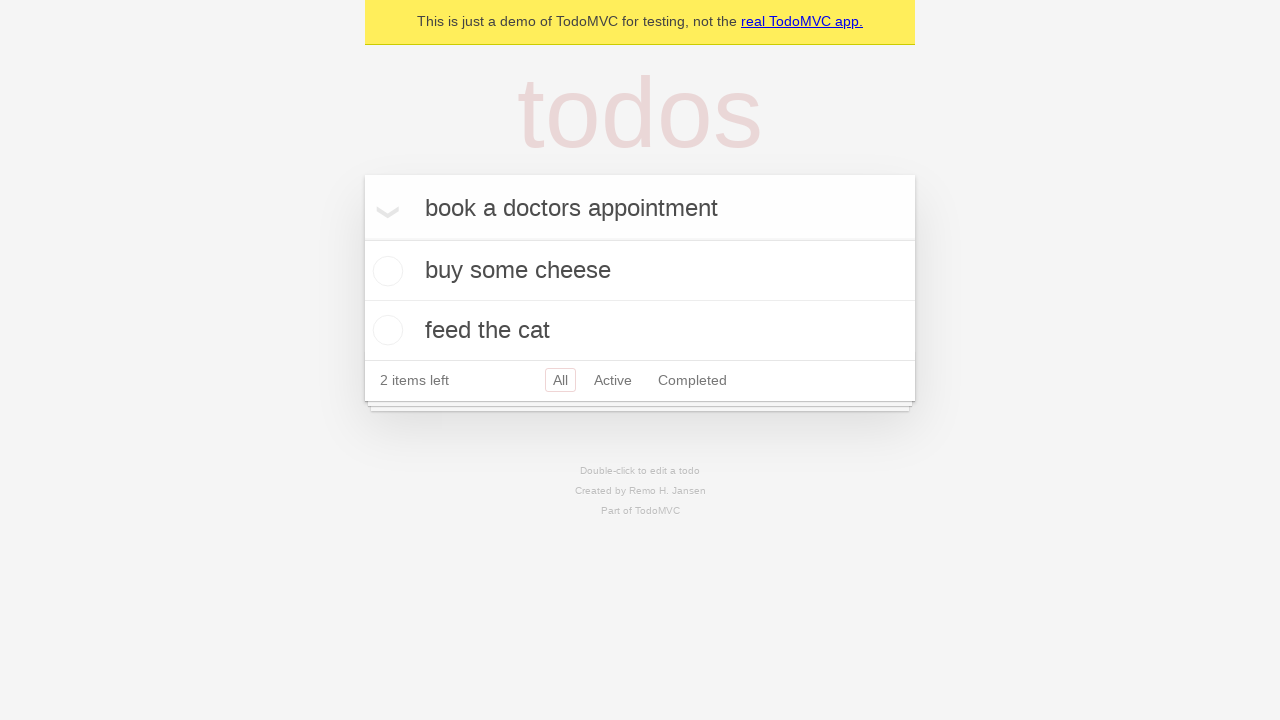

Pressed Enter to add third todo item on internal:attr=[placeholder="What needs to be done?"i]
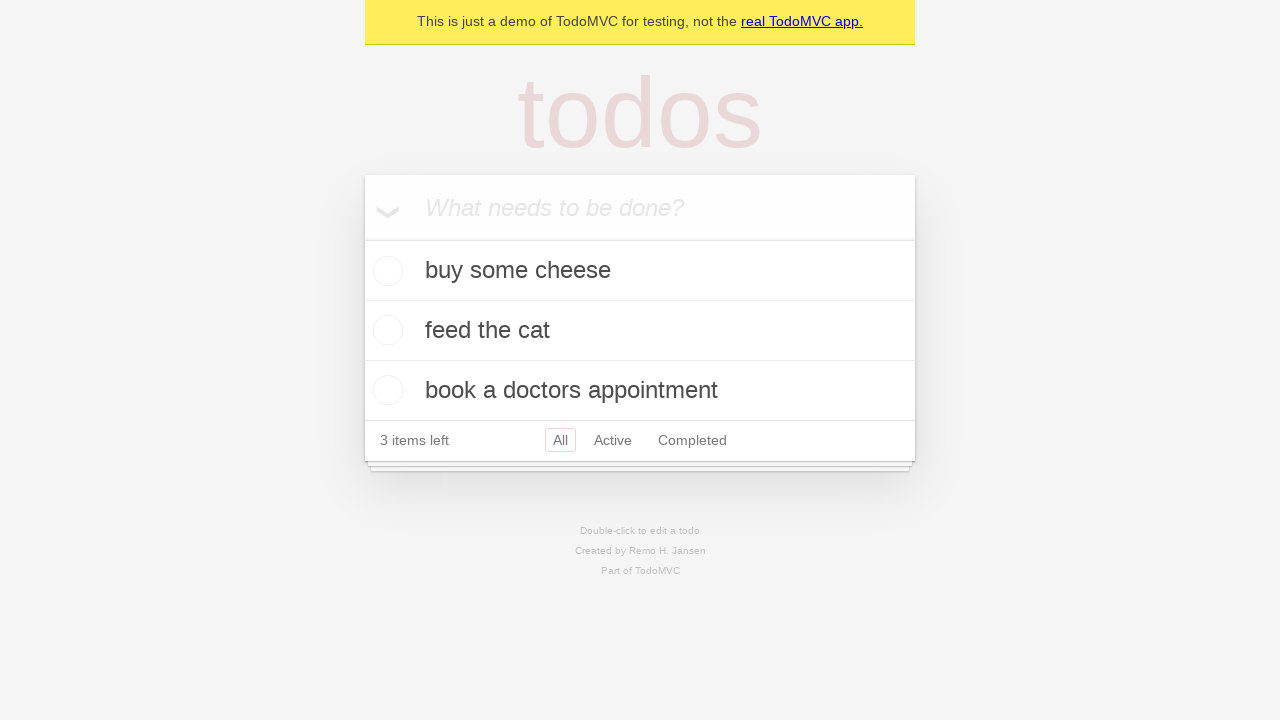

Double-clicked second todo item to enter edit mode at (640, 331) on internal:testid=[data-testid="todo-item"s] >> nth=1
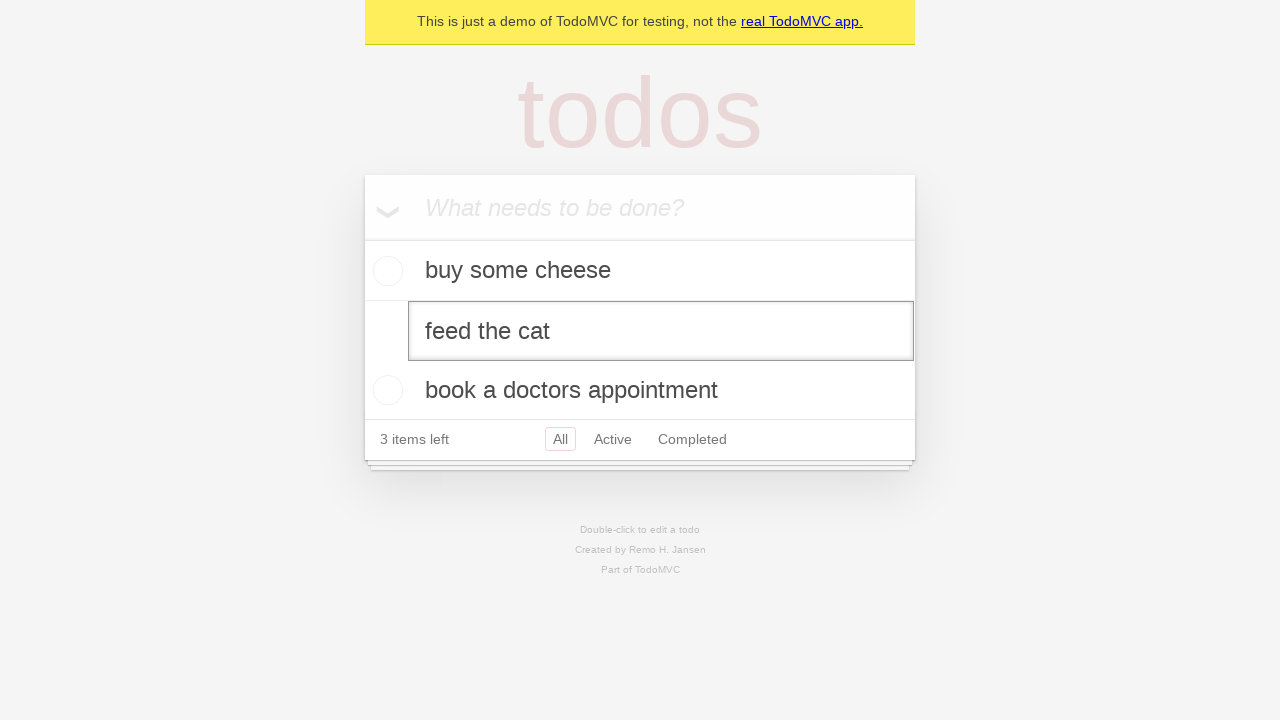

Cleared the edit textbox to empty string on internal:testid=[data-testid="todo-item"s] >> nth=1 >> internal:role=textbox[nam
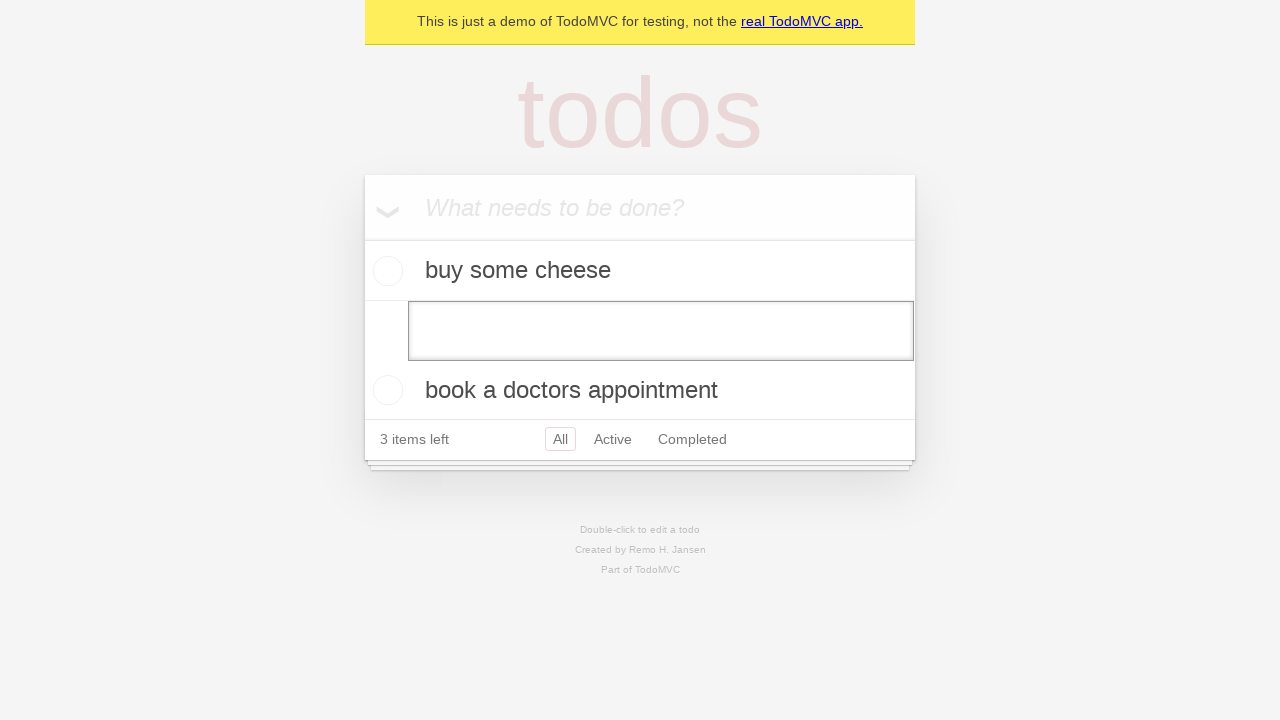

Pressed Enter to confirm empty text, removing the todo item on internal:testid=[data-testid="todo-item"s] >> nth=1 >> internal:role=textbox[nam
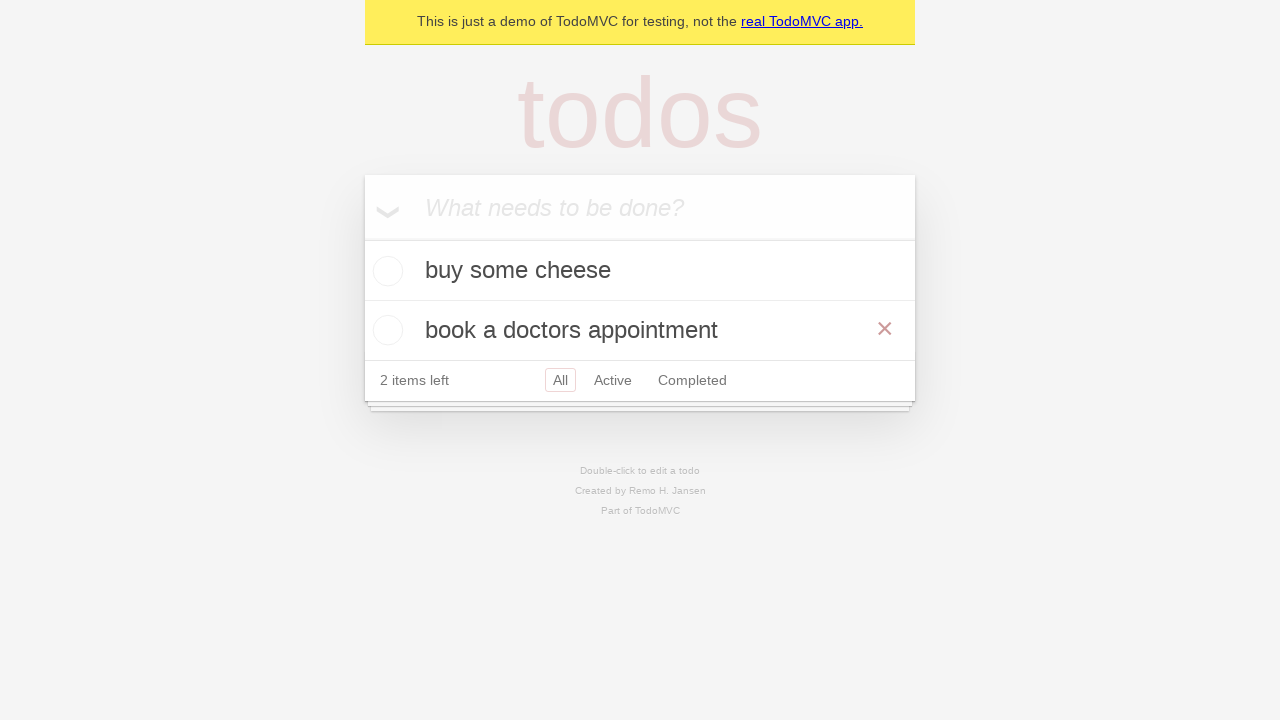

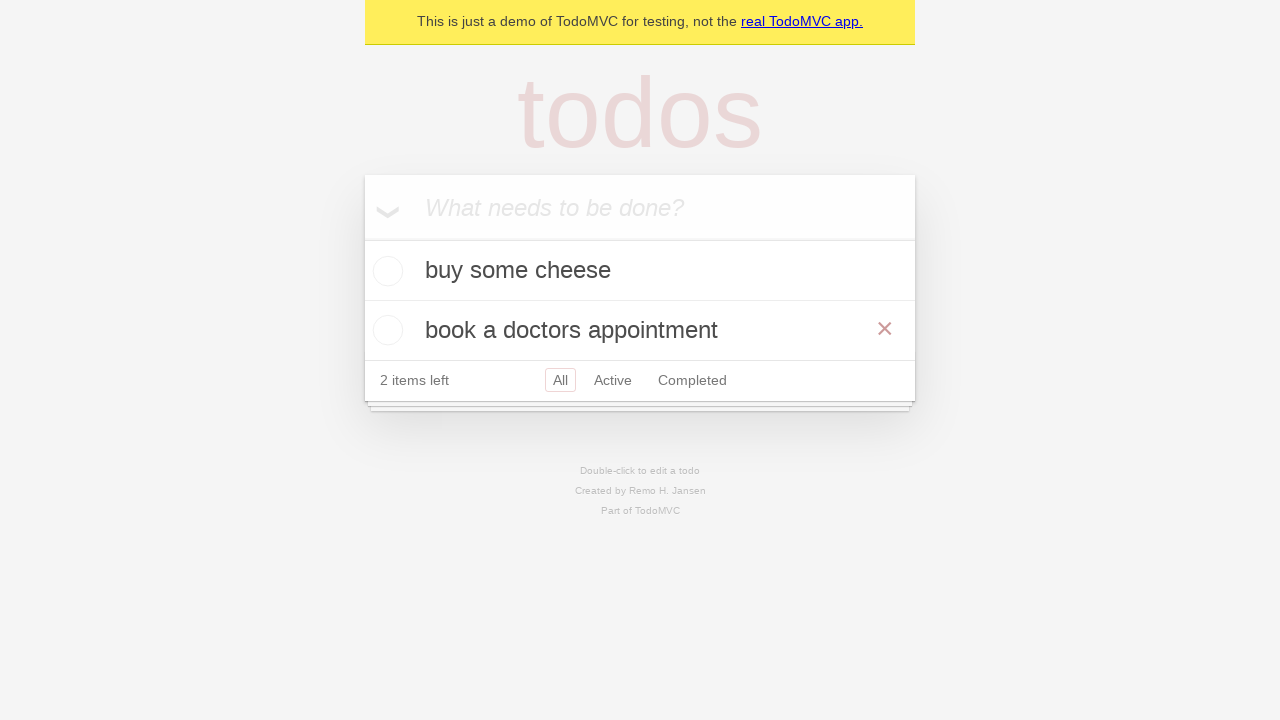